Tests multiple browser tab handling by clicking buttons that open new tabs, switching between tabs, and verifying page content in each tab

Starting URL: https://training-support.net/webelements/tabs

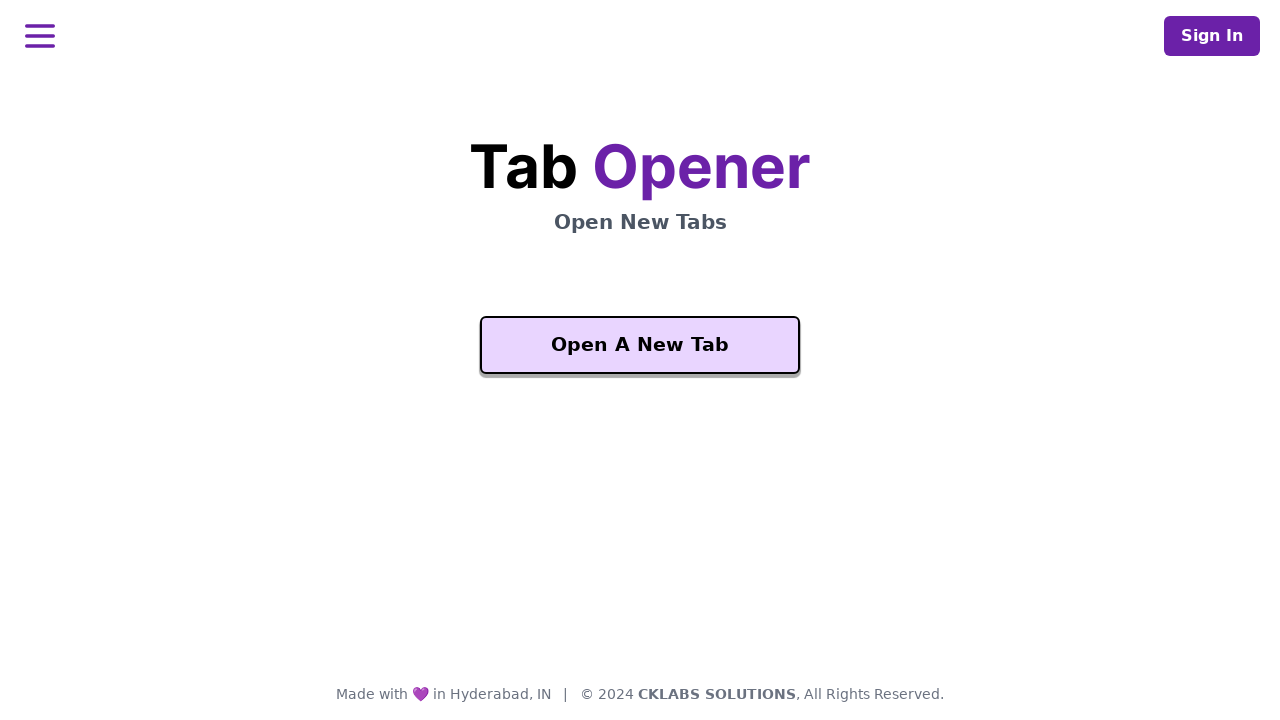

Waited for 'Open A New Tab' button to be visible
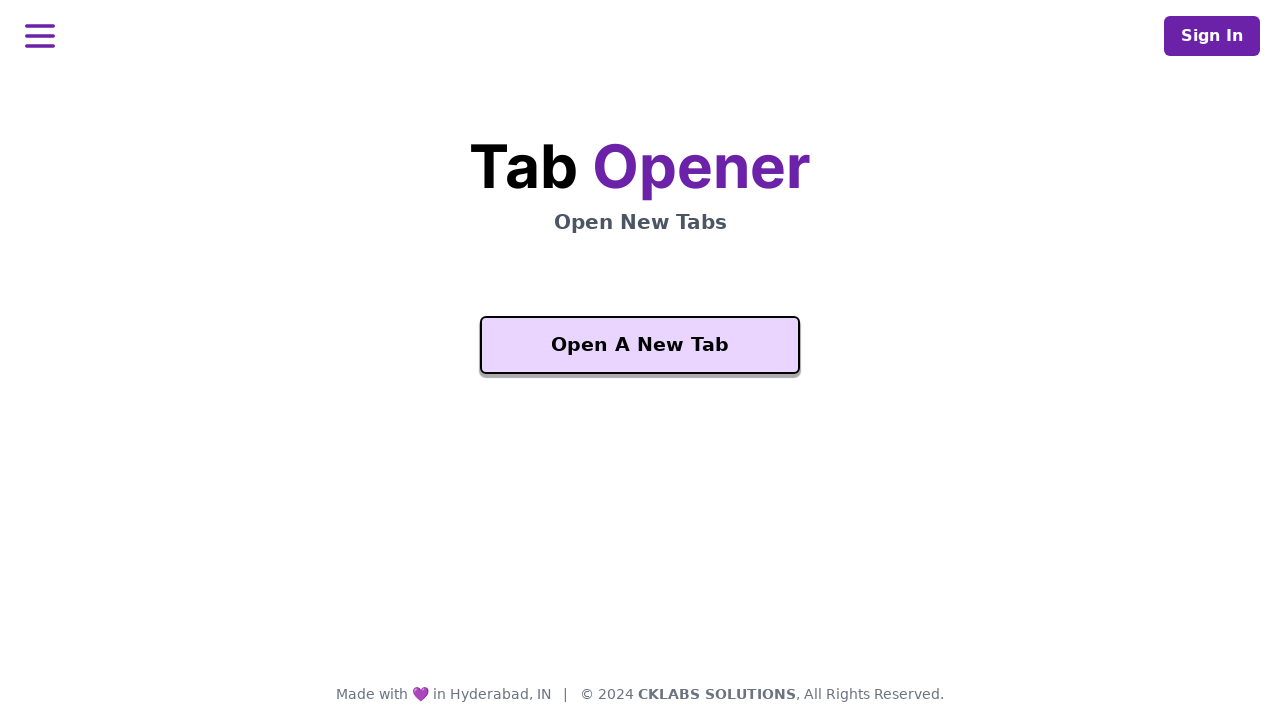

Clicked 'Open A New Tab' button at (640, 345) on xpath=//button[text()='Open A New Tab']
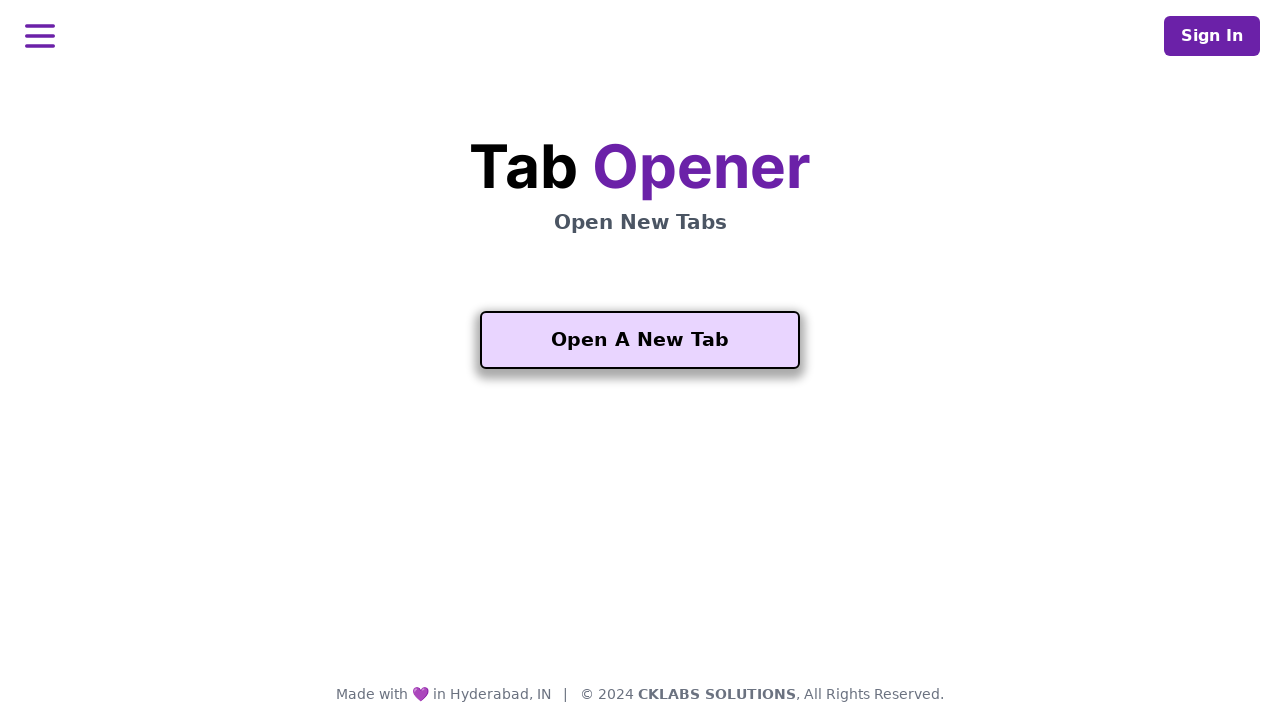

New tab opened and captured
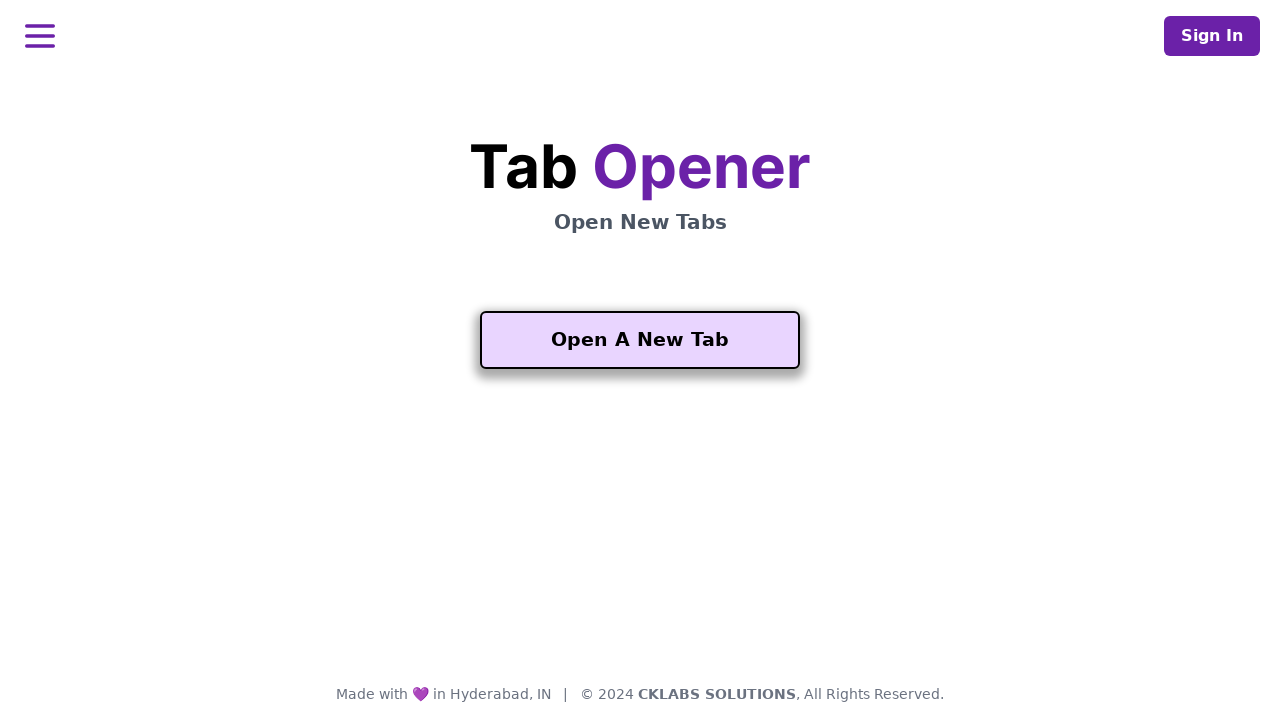

New page finished loading
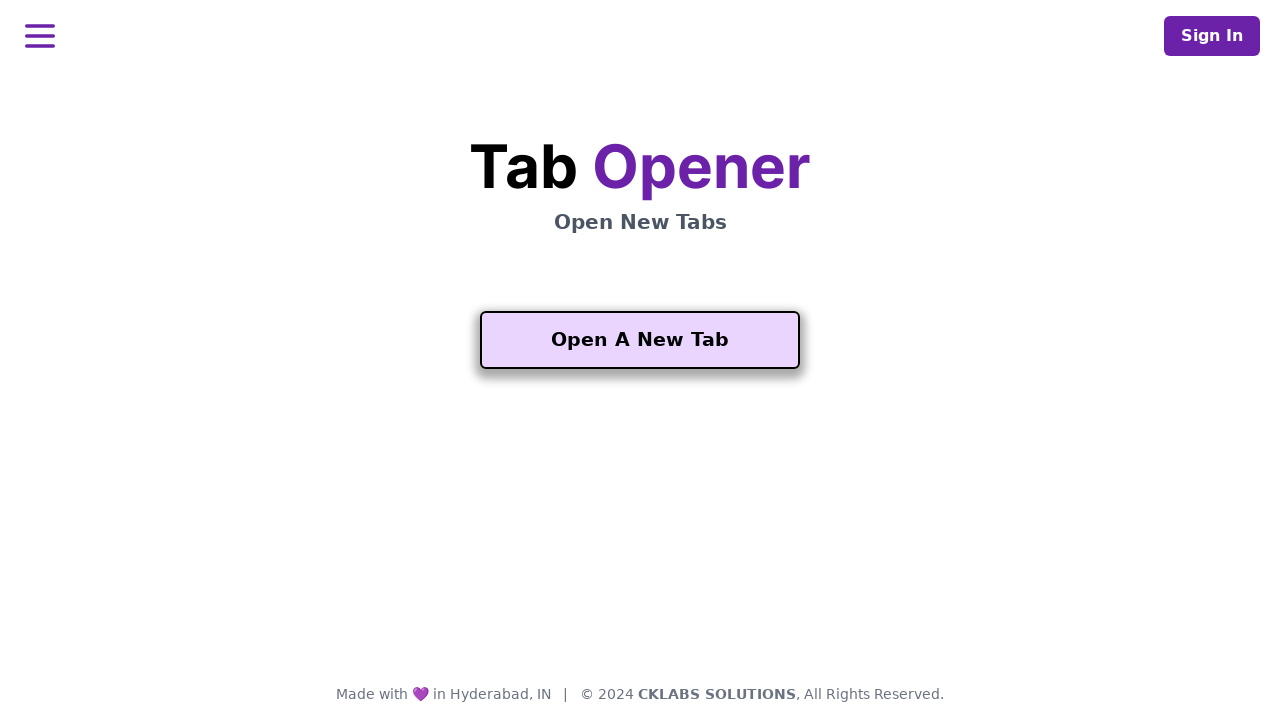

Waited for 'Another One' button to be visible on new page
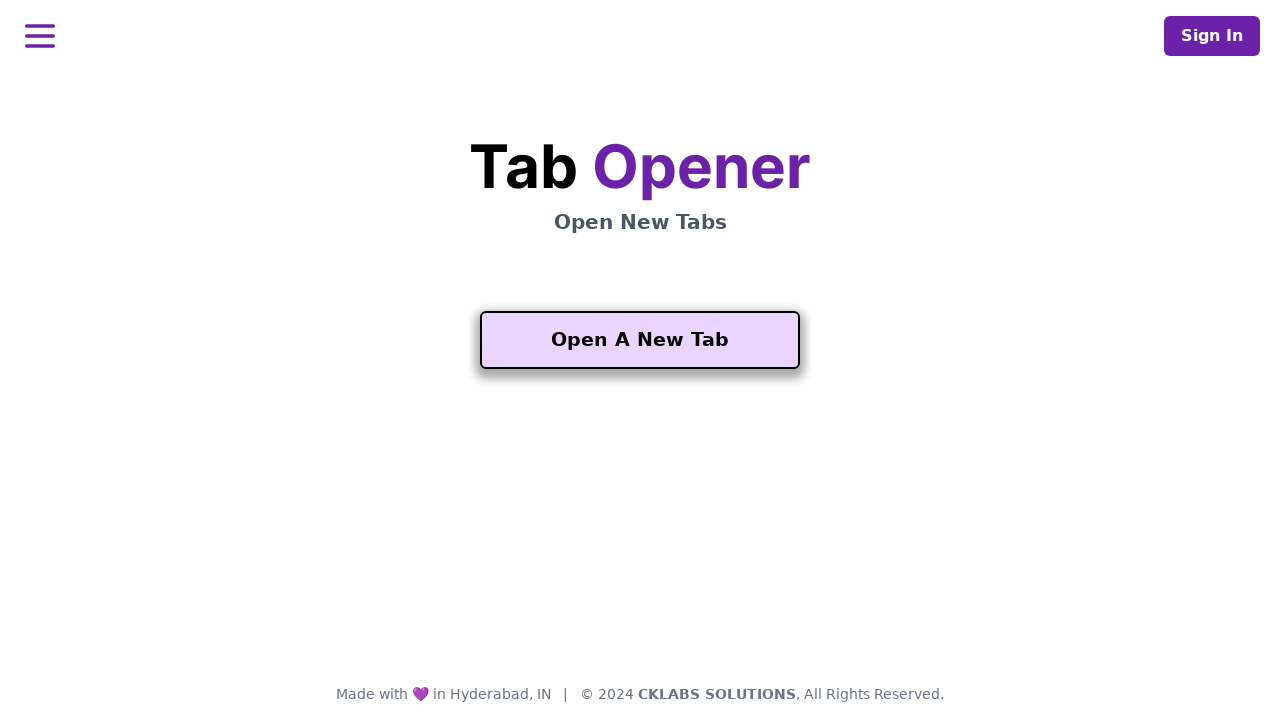

Verified heading (h2.mt-5) is present on new page
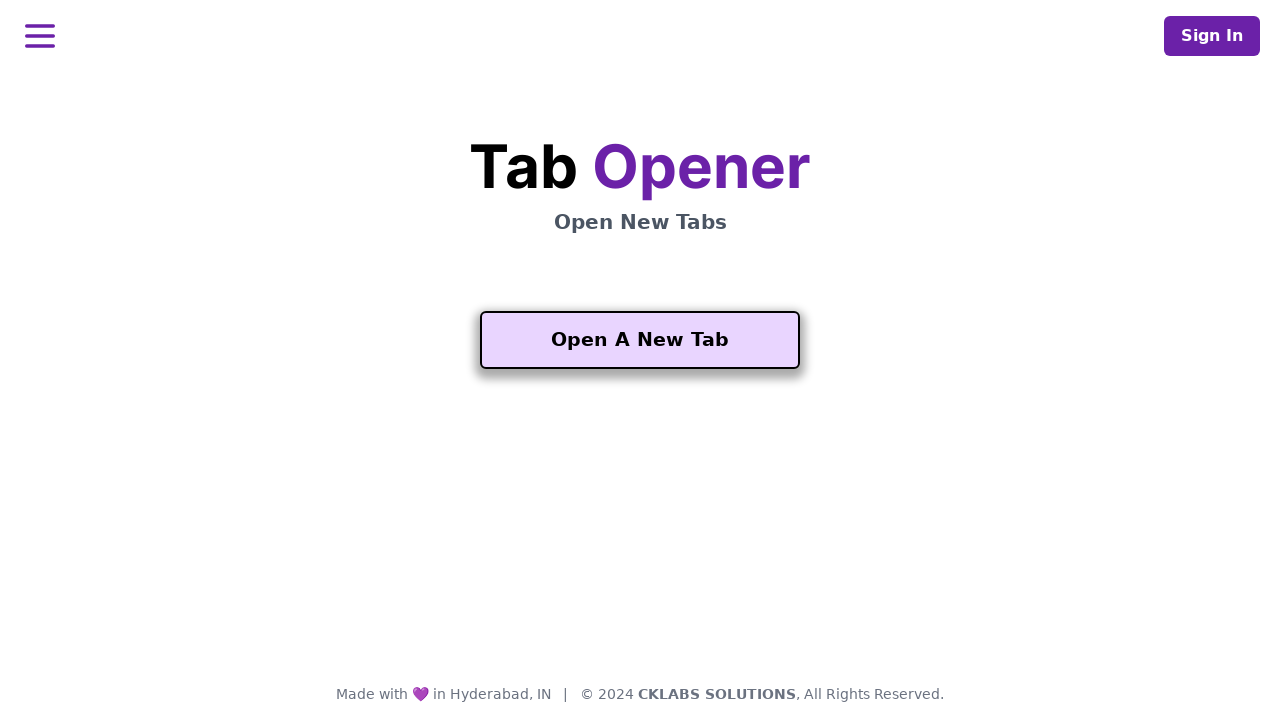

Clicked 'Another One' button on new page at (640, 552) on xpath=//button[contains(text(), 'Another One')]
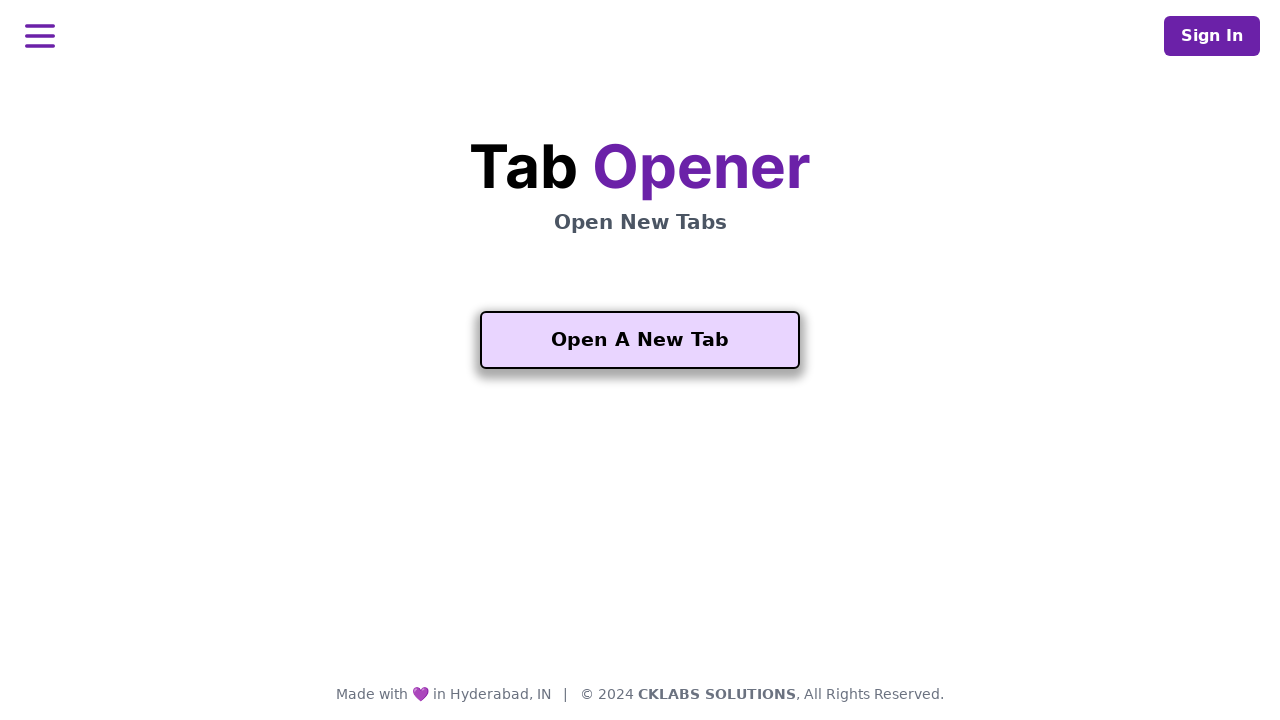

Third tab opened and captured
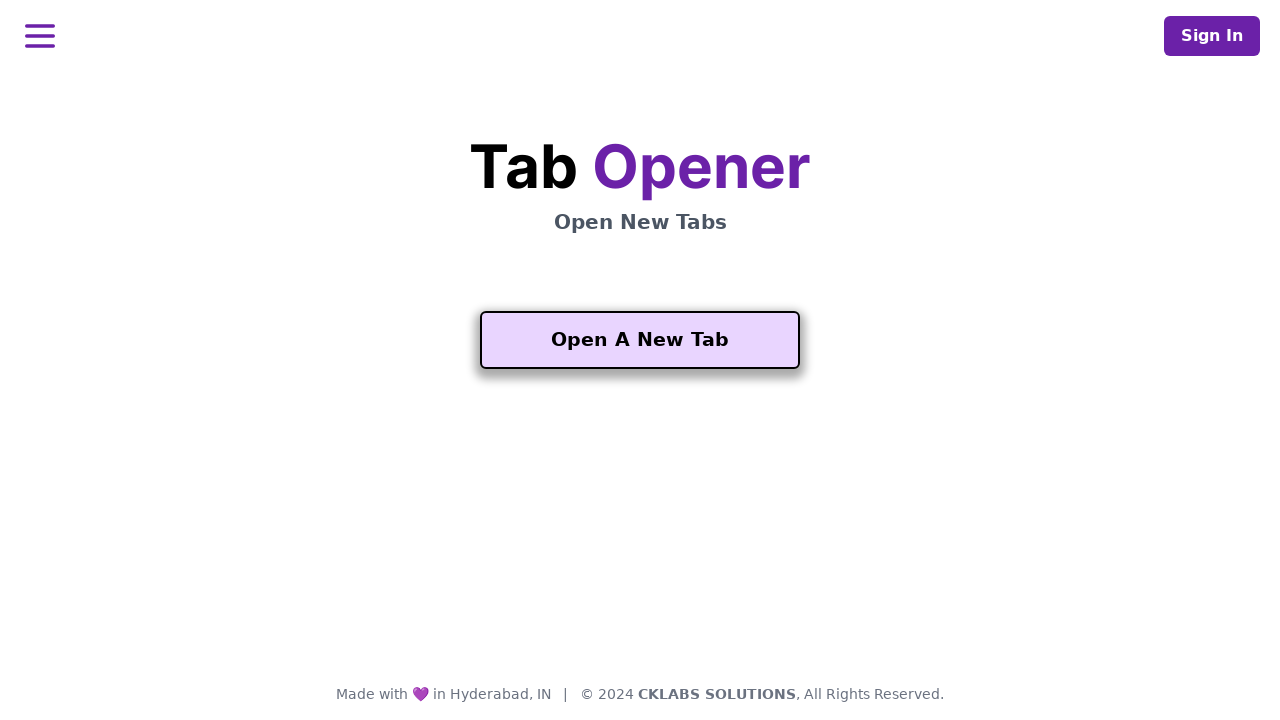

Third page finished loading
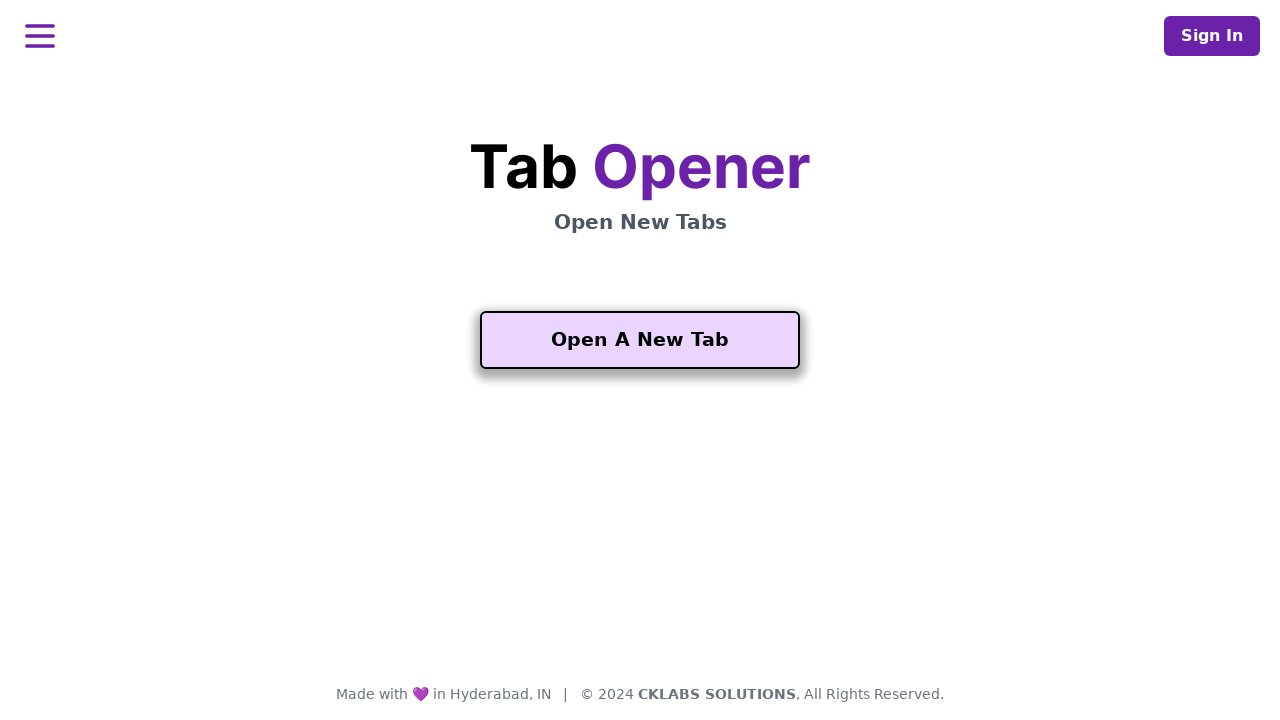

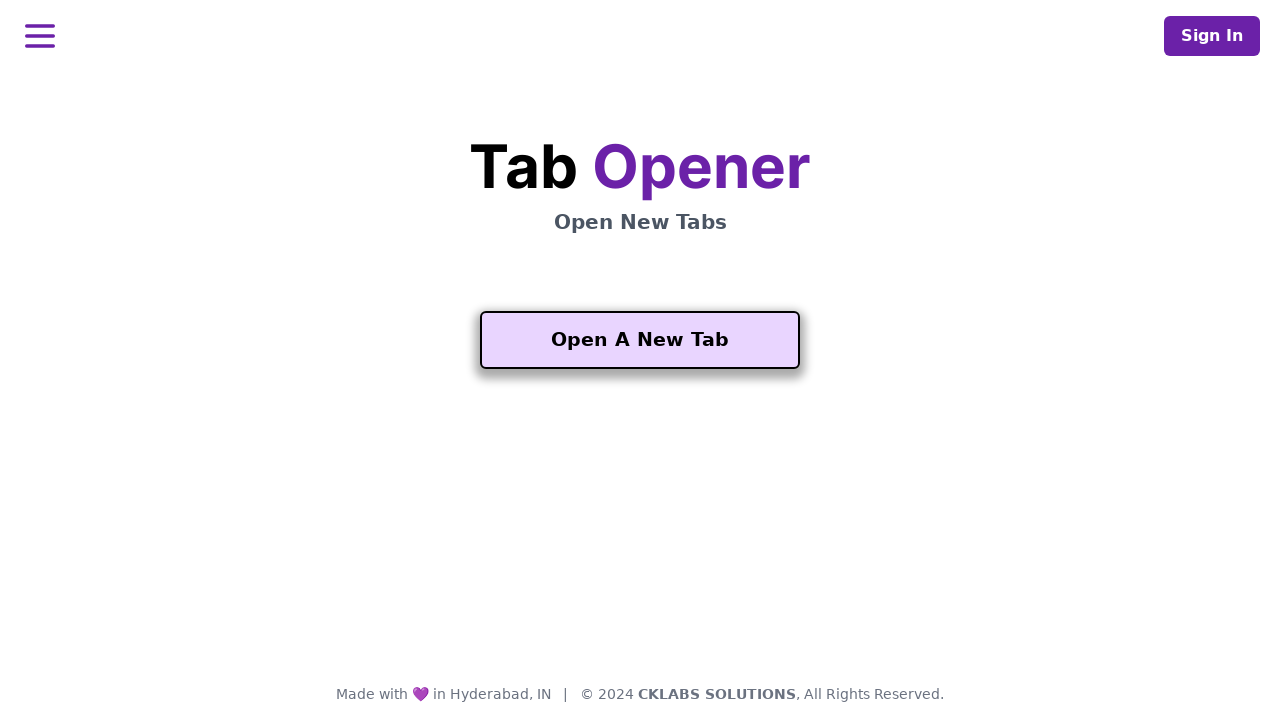